Tests drag and drop by clicking and holding the source element, then moving it by a specific pixel offset

Starting URL: https://jqueryui.com/droppable/

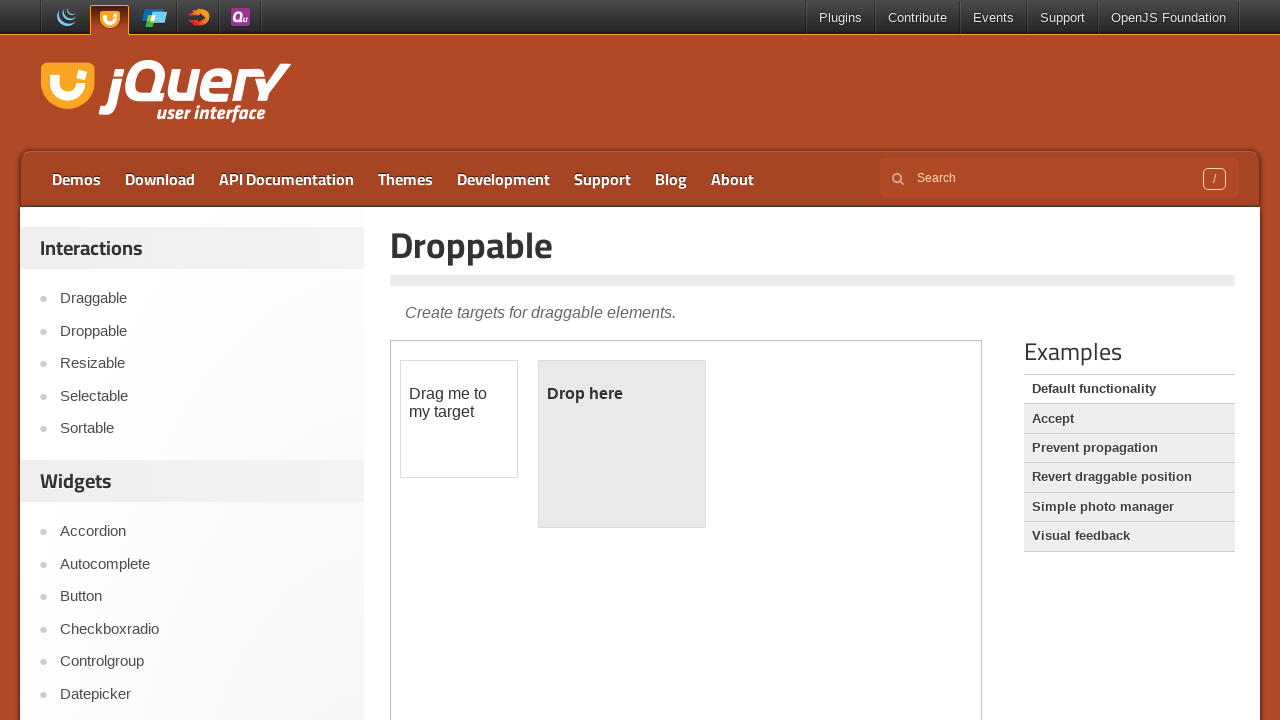

Navigated to jQuery UI droppable demo page
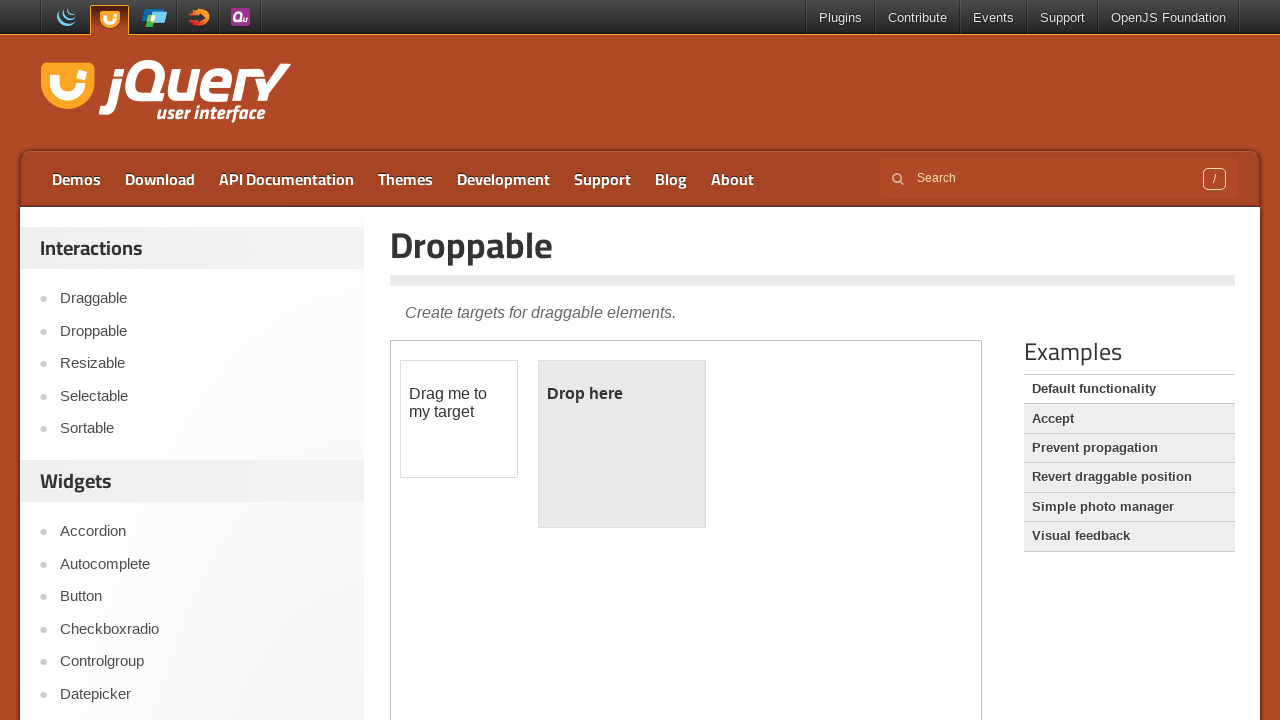

Located the first iframe containing drag and drop elements
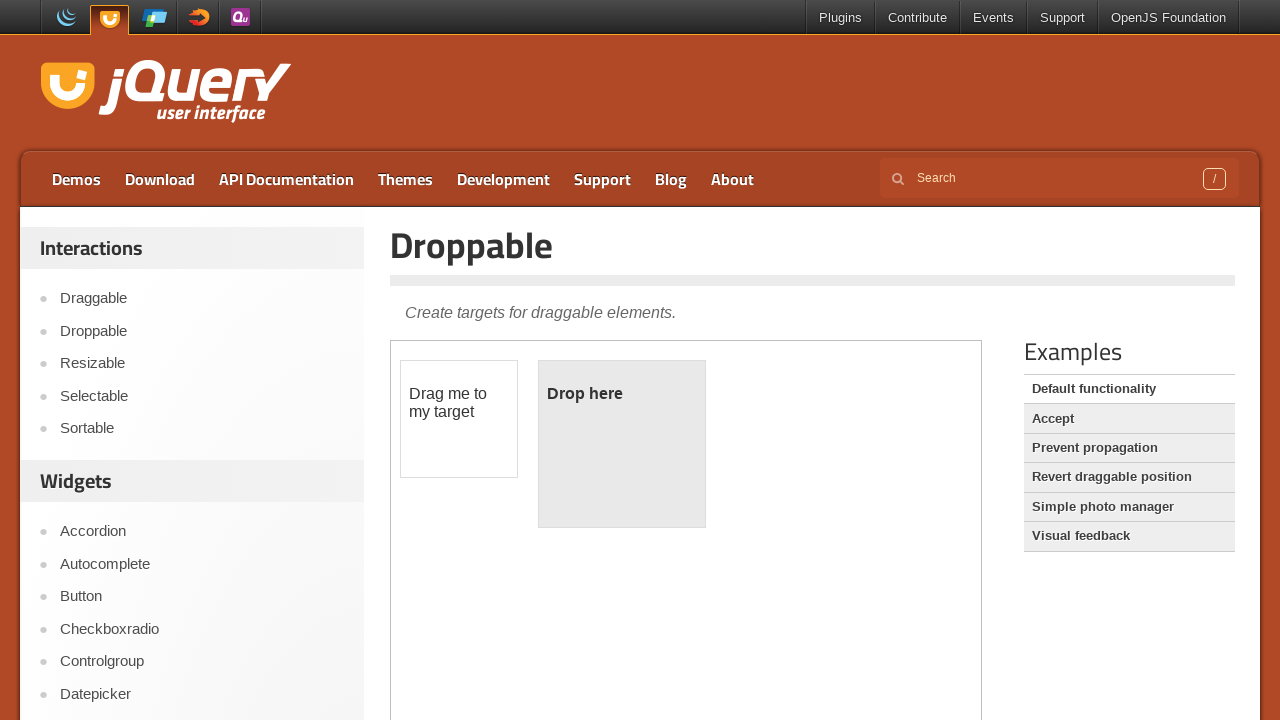

Located the draggable source element
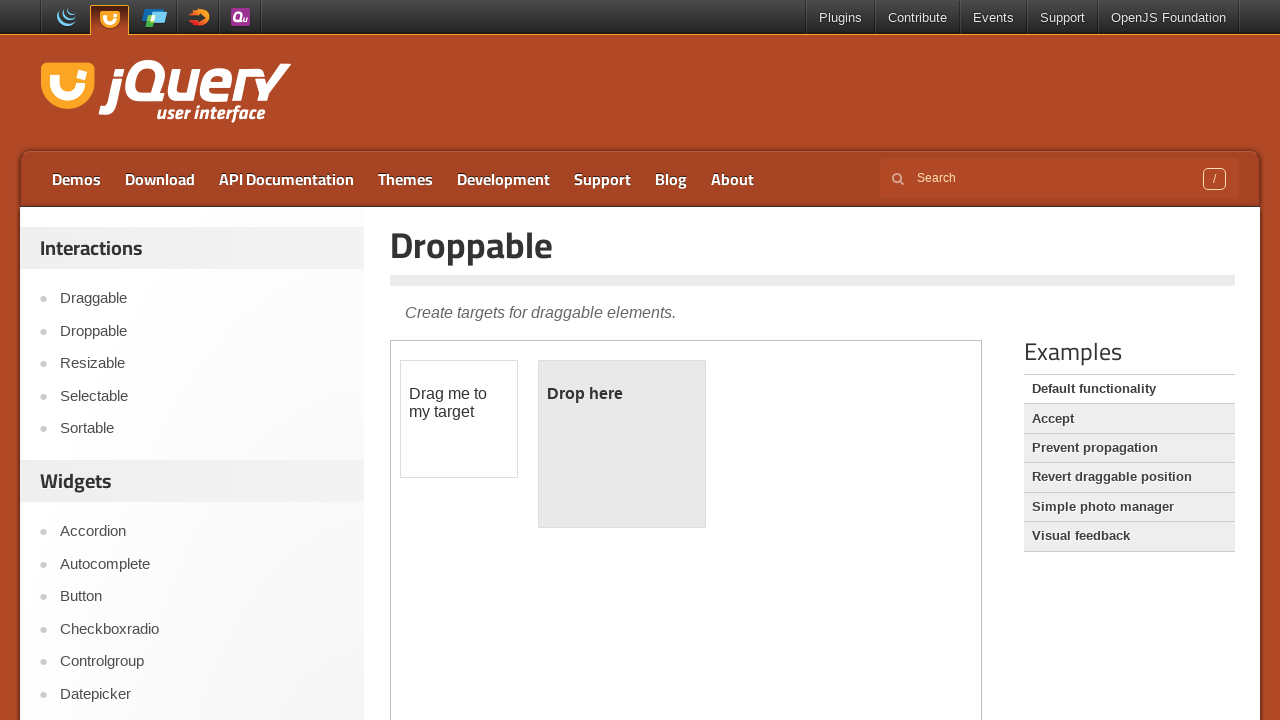

Retrieved bounding box of source element
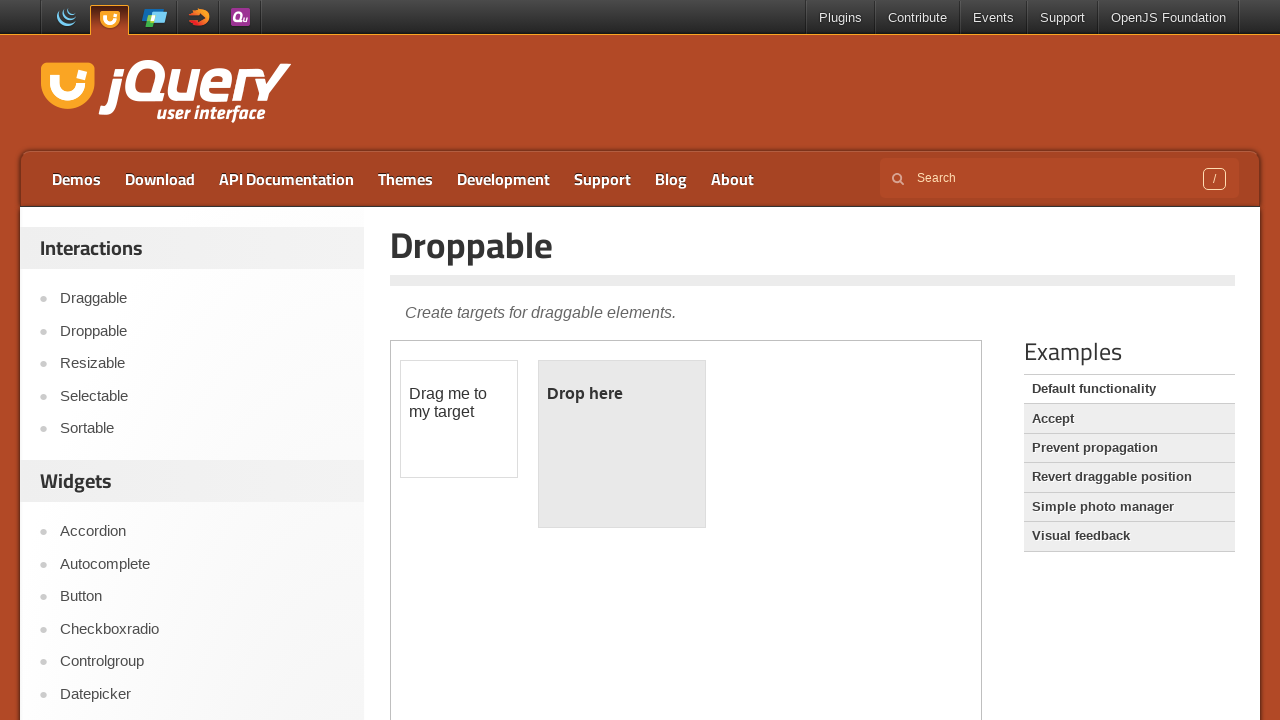

Moved mouse to center of draggable element at (459, 419)
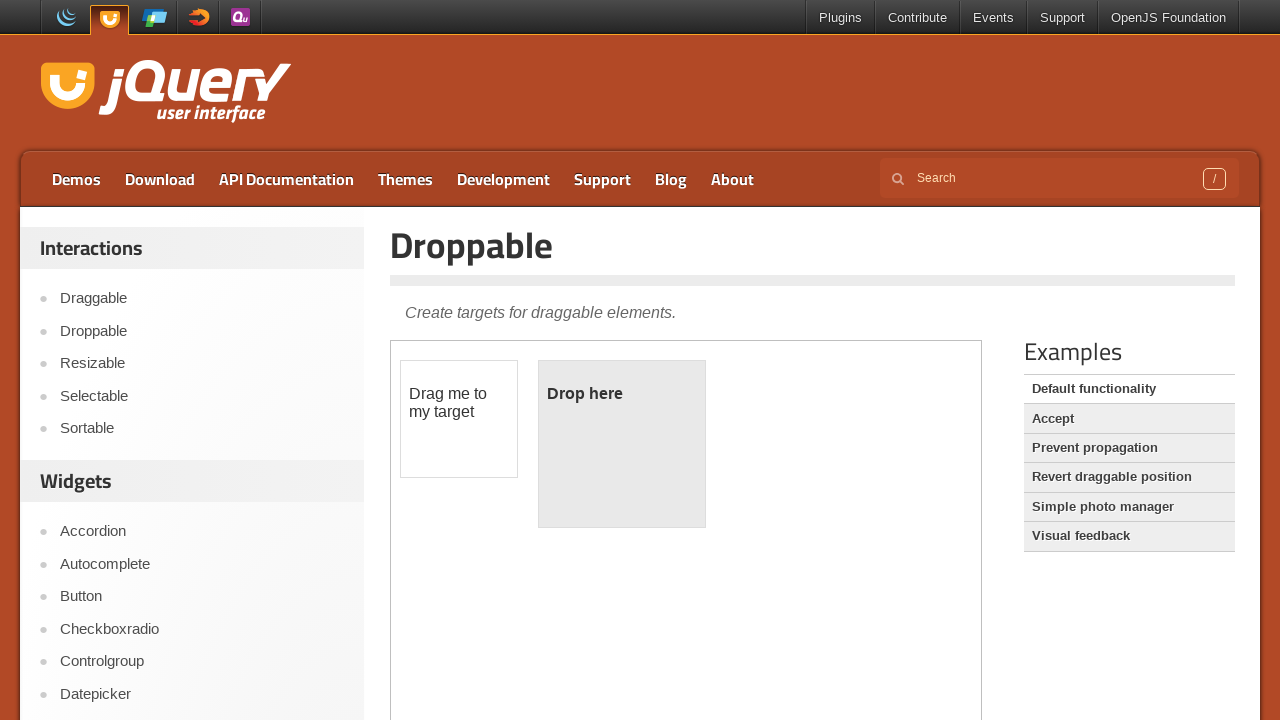

Pressed mouse button down on draggable element at (459, 419)
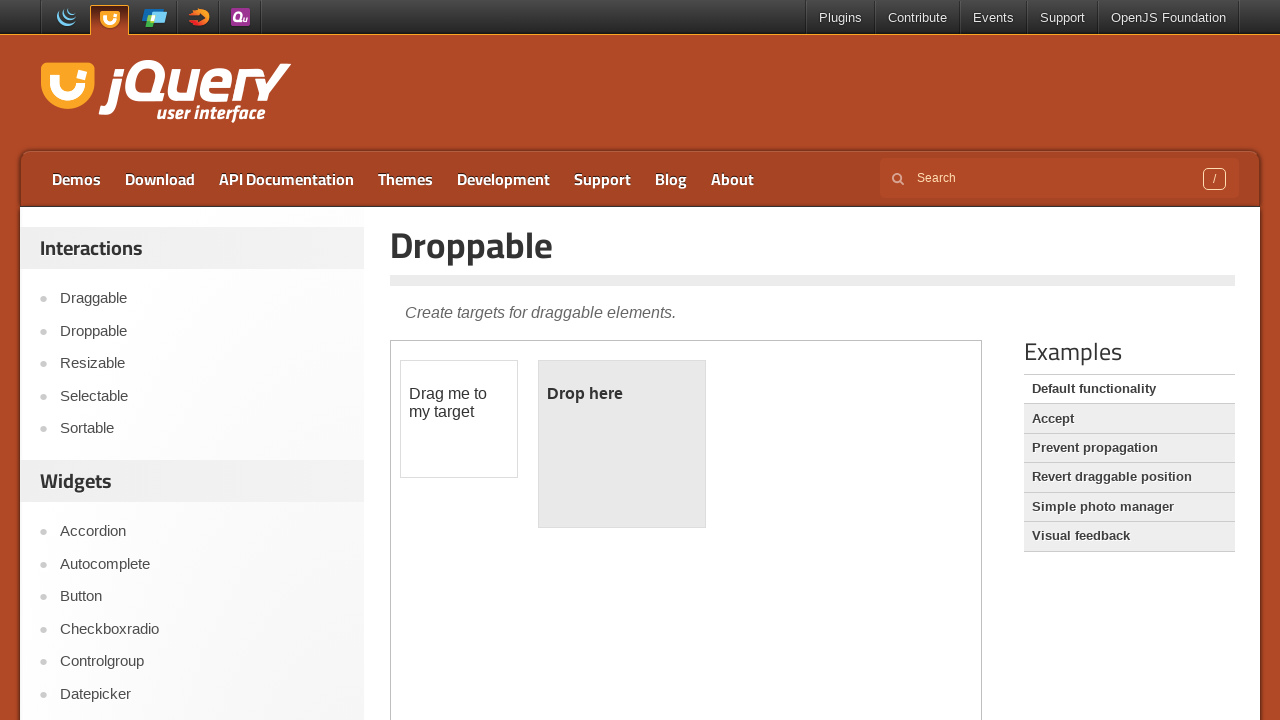

Moved mouse by offset (400px right, 10px up) to drag element at (859, 409)
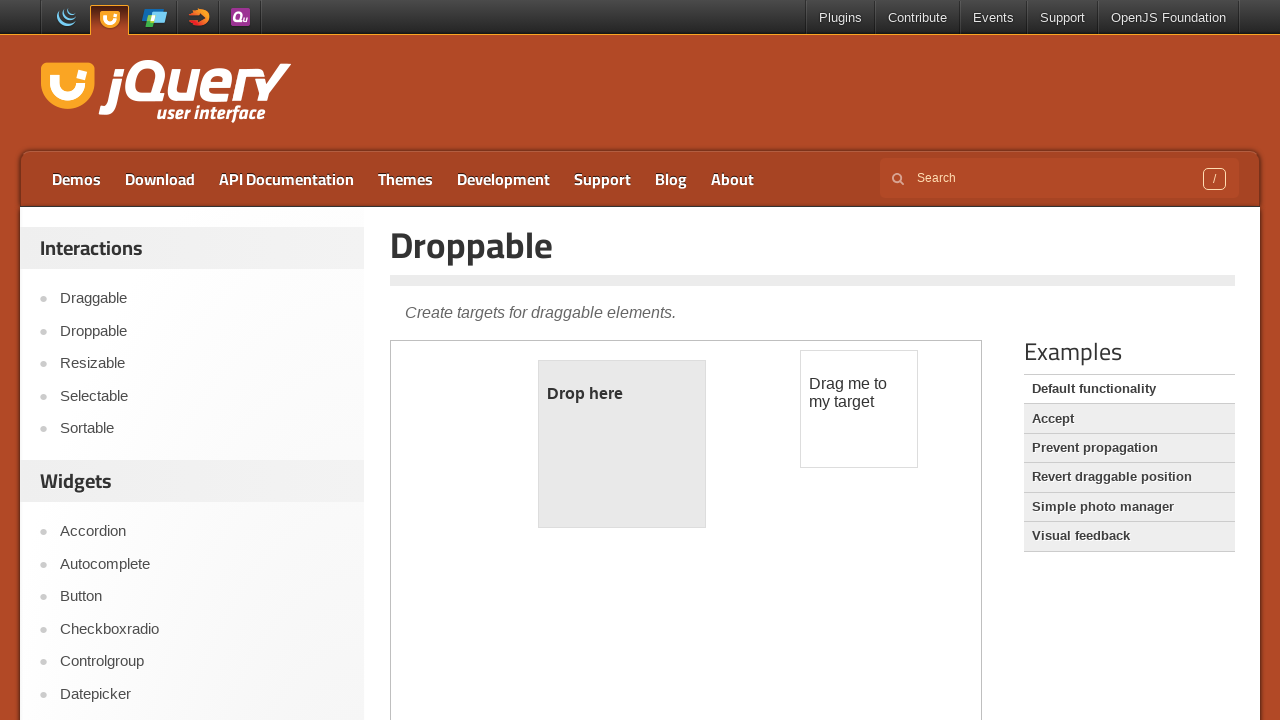

Released mouse button to complete drag and drop at (859, 409)
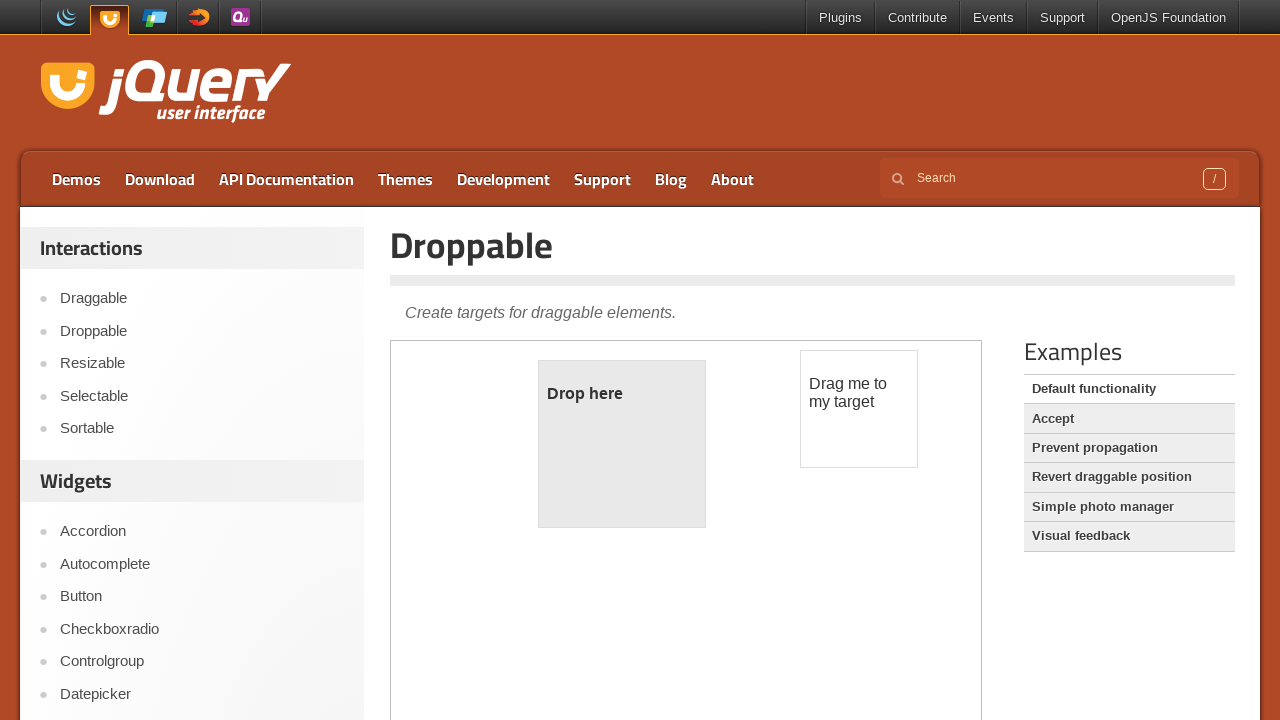

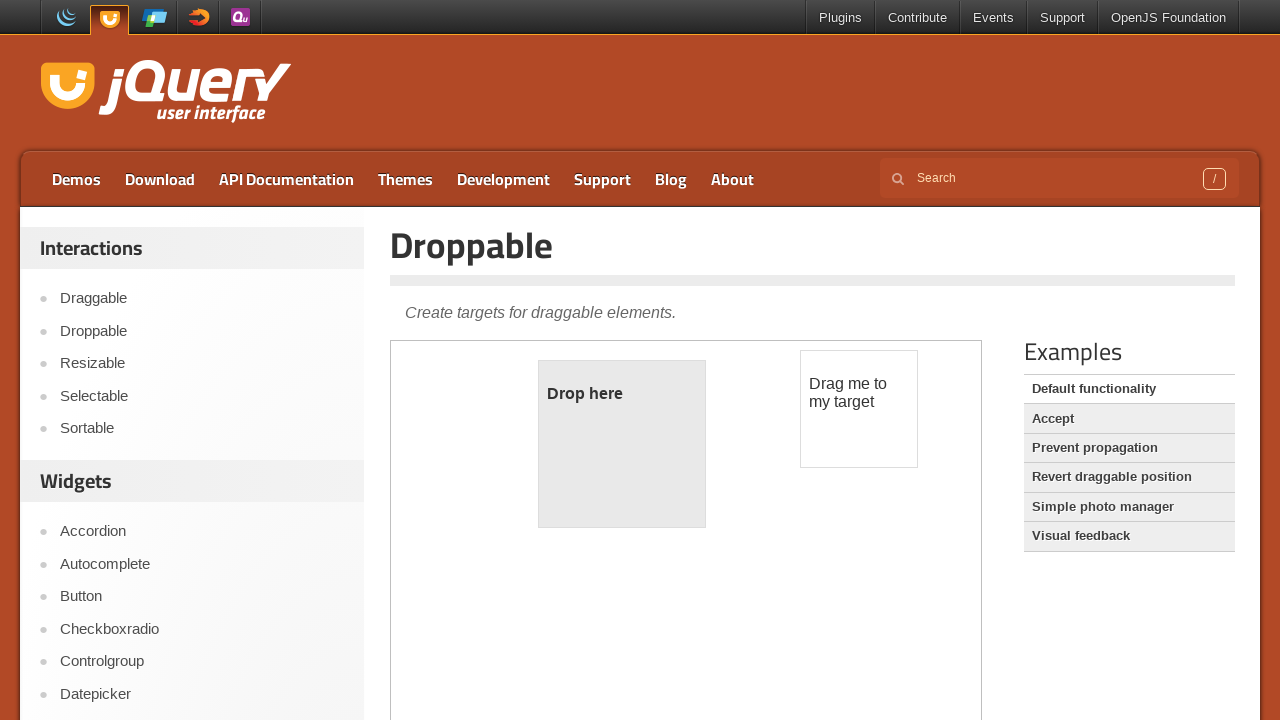